Tests progress bar functionality by starting it, waiting for completion, and then resetting it

Starting URL: https://demoqa.com/progress-bar

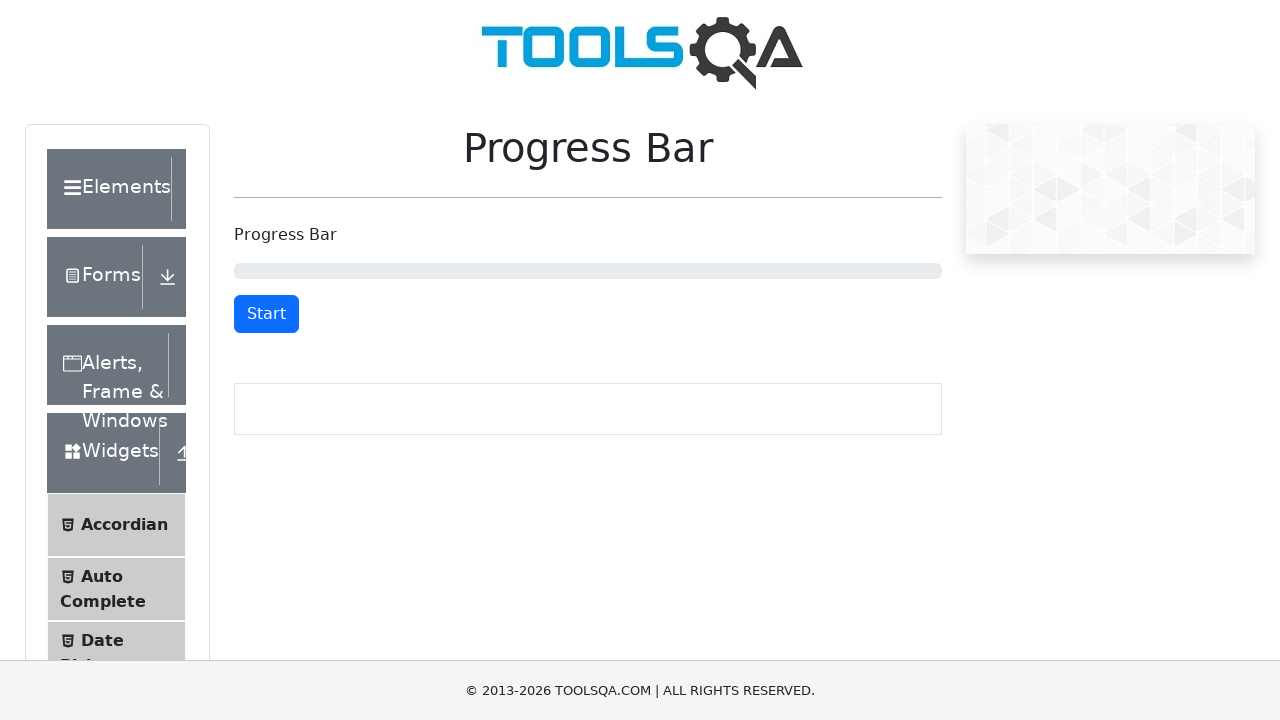

Clicked start button to begin progress bar at (266, 314) on #startStopButton
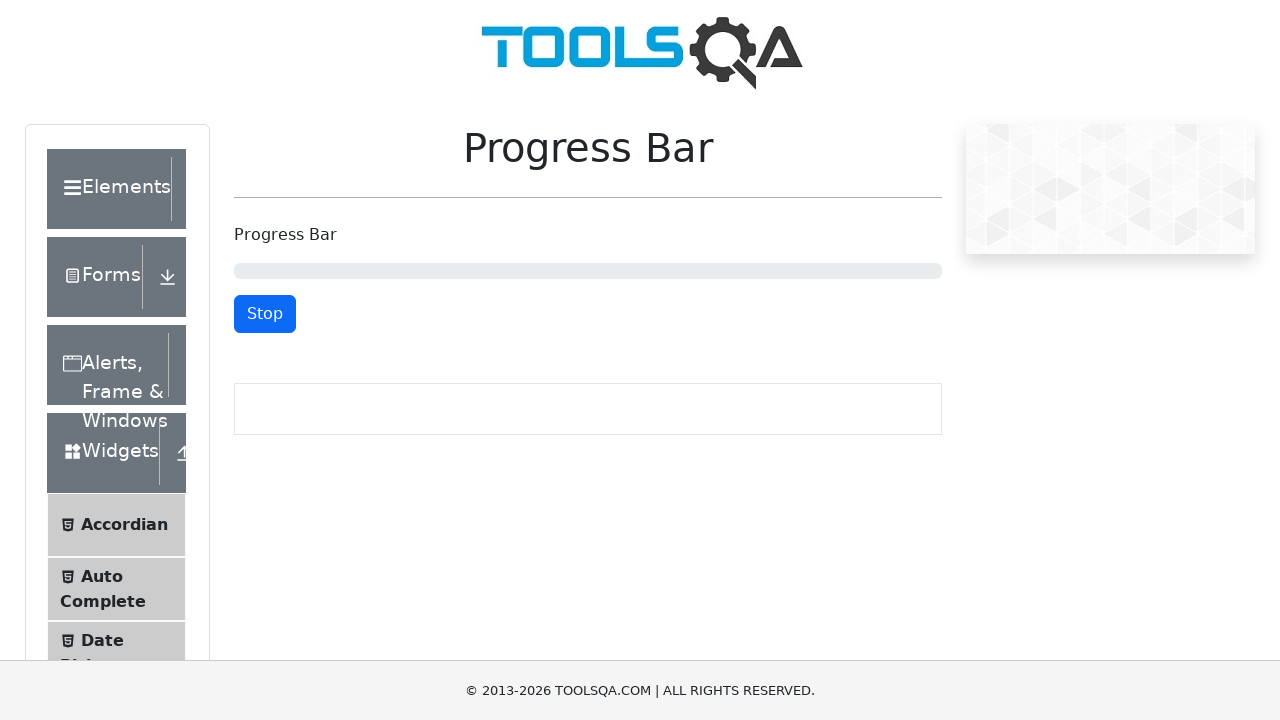

Progress bar reached 100% completion
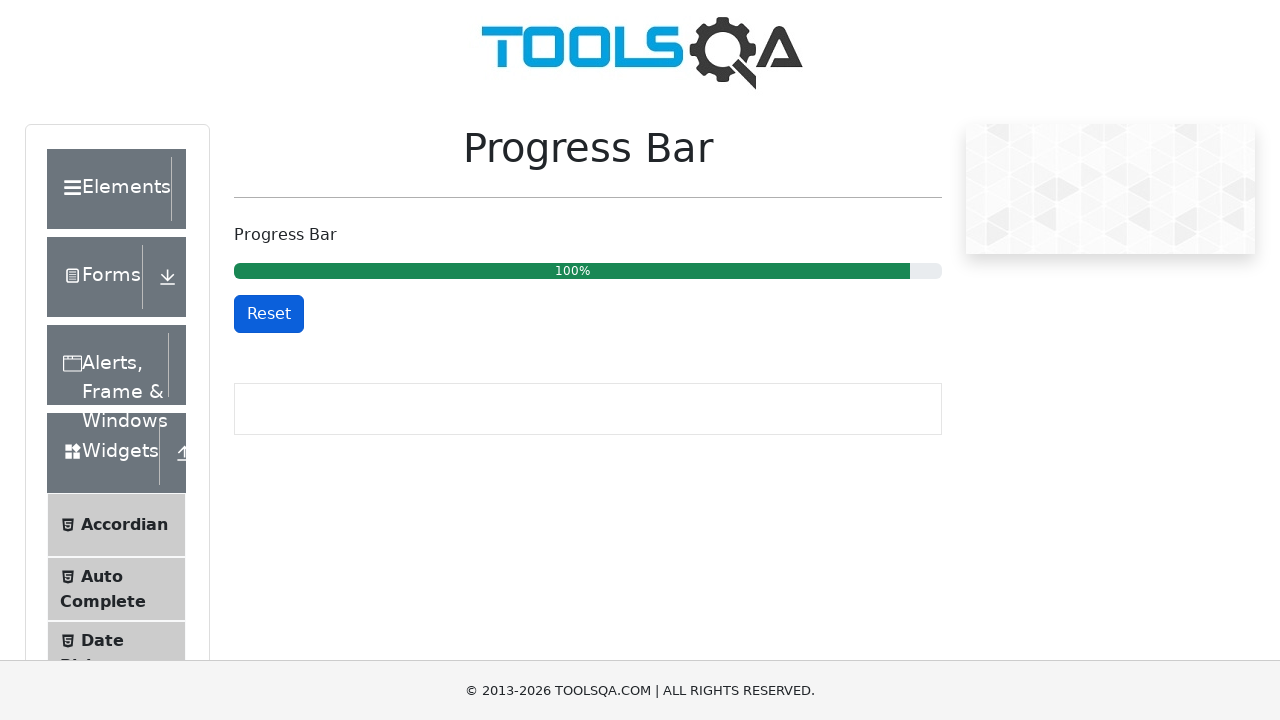

Clicked reset button to reset progress bar at (269, 314) on #resetButton
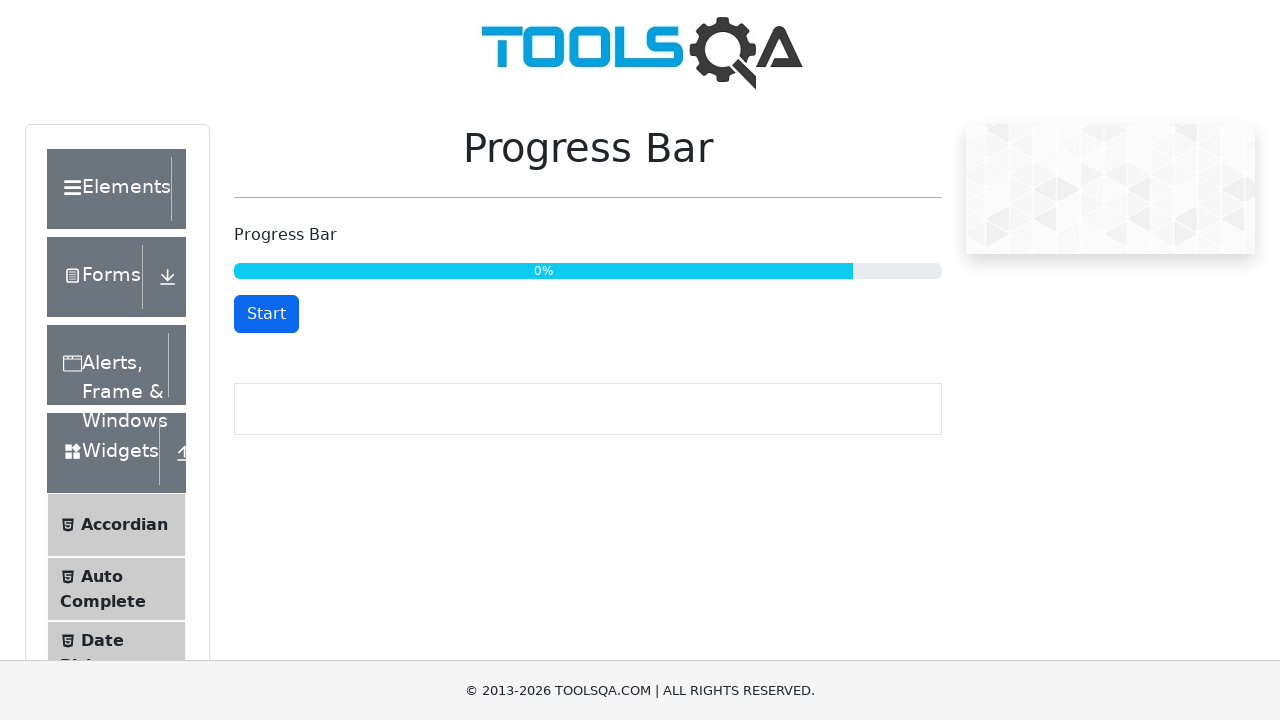

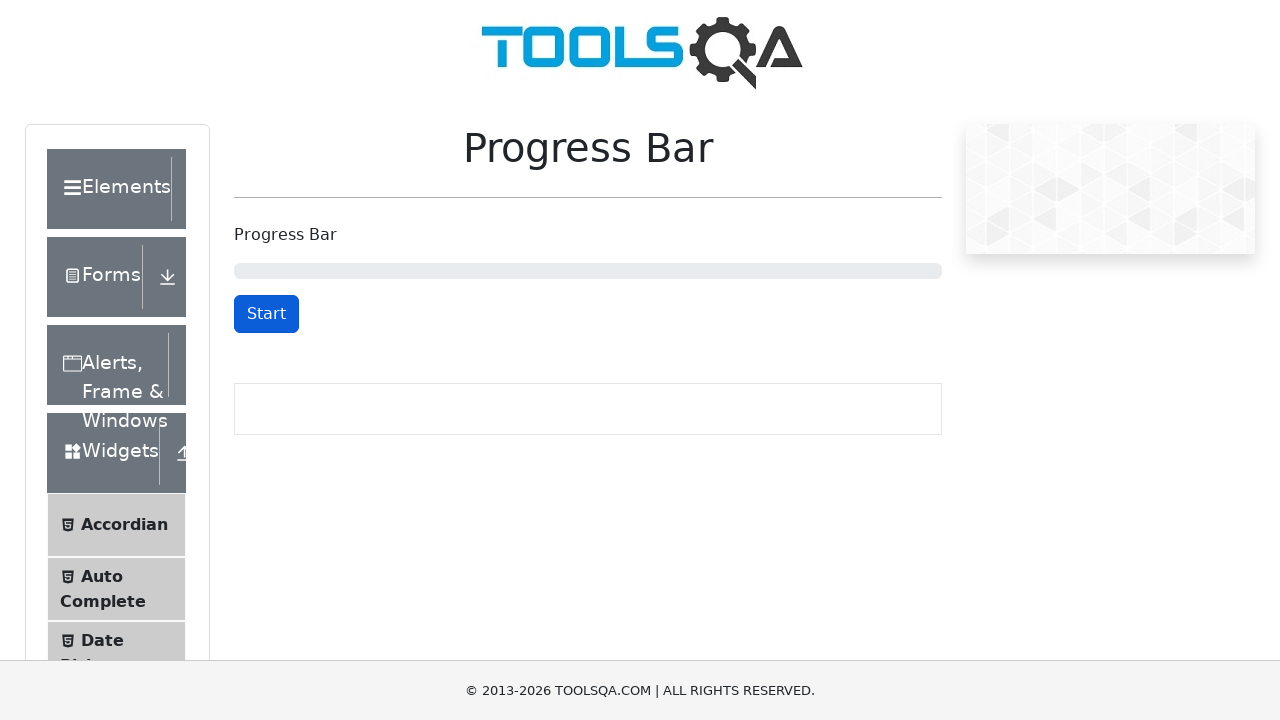